Navigates through Hacker News pages by clicking the "More" link to load additional articles, demonstrating pagination through the news feed.

Starting URL: https://news.ycombinator.com

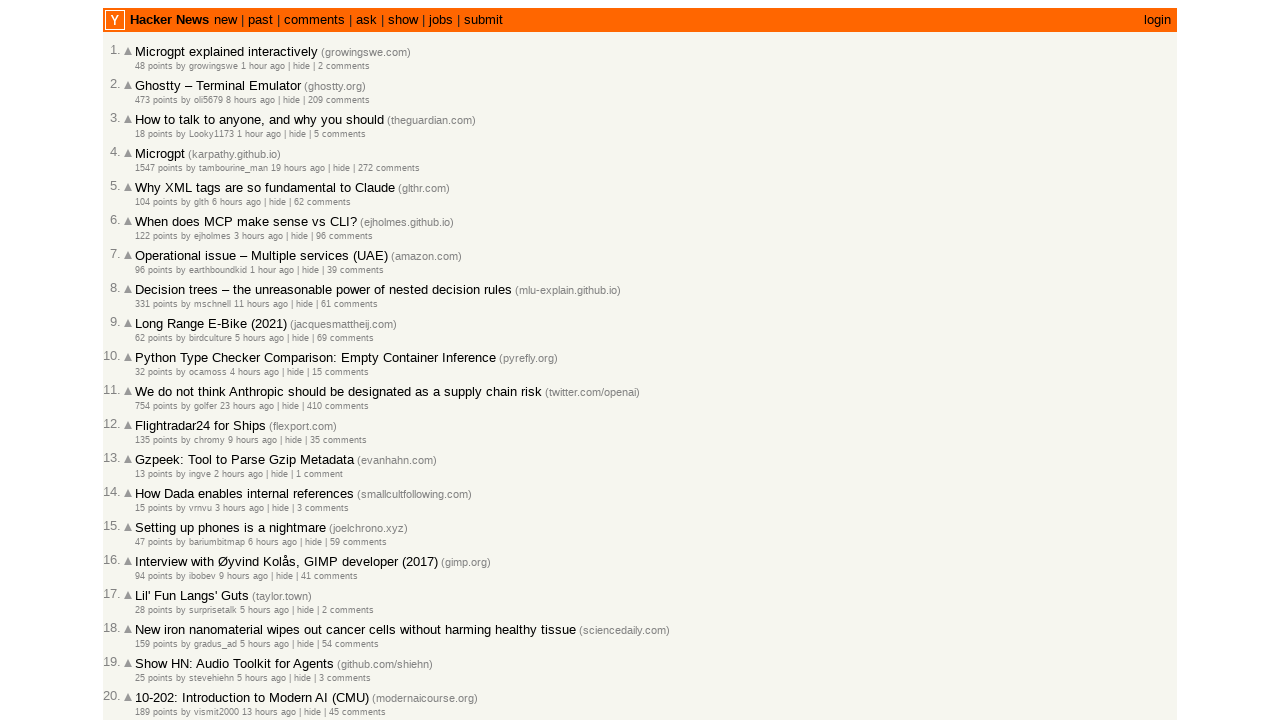

Waited for main content with article titles to load
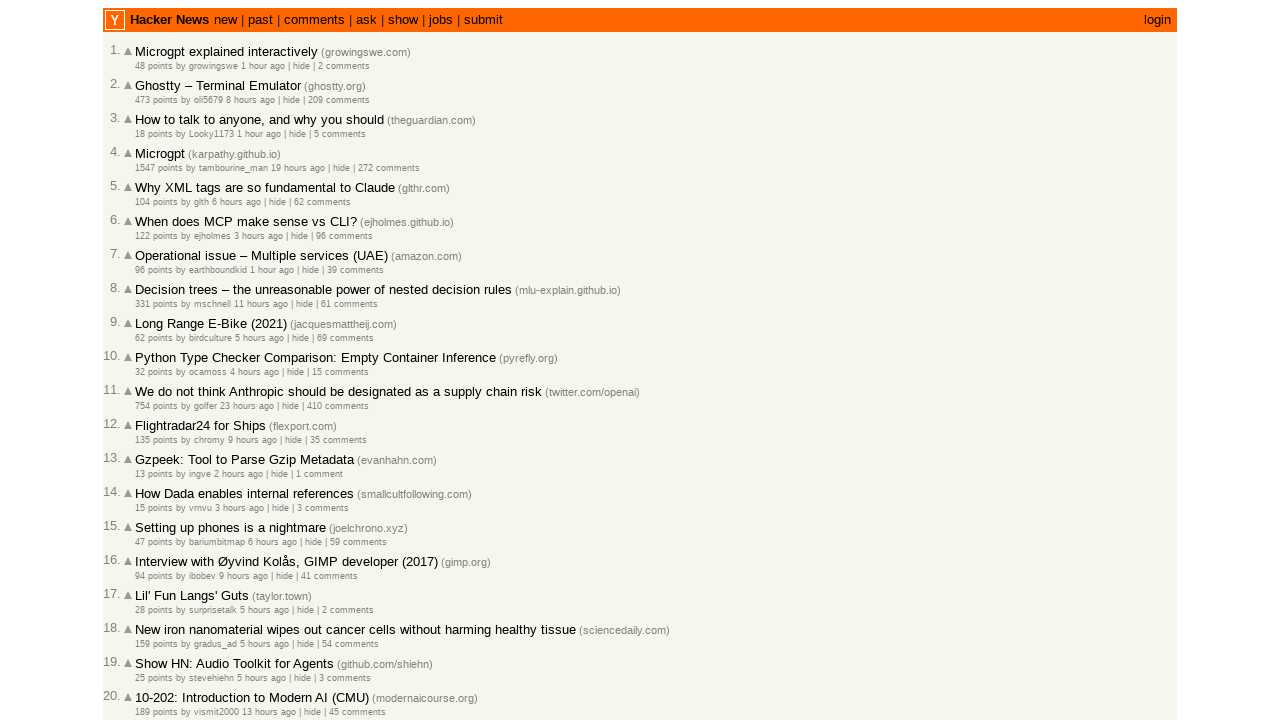

Verified article timestamps are displayed
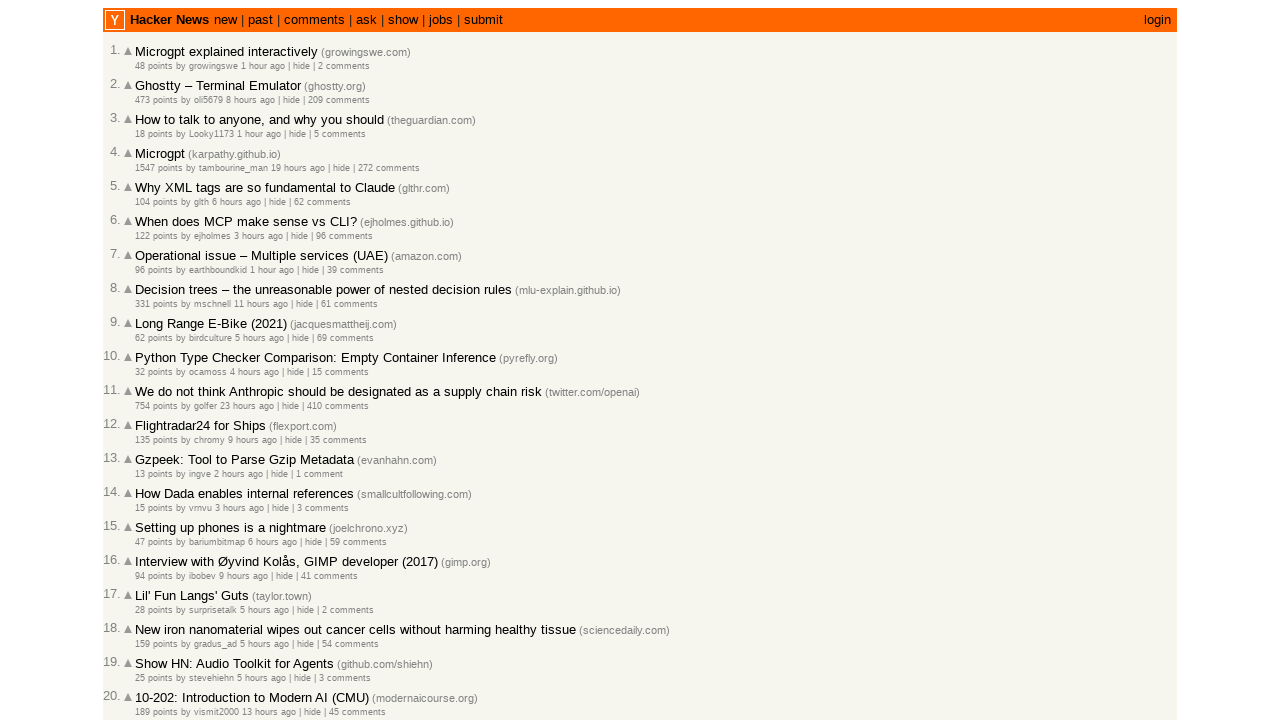

Clicked 'More' link to load next page of articles at (149, 616) on a.morelink
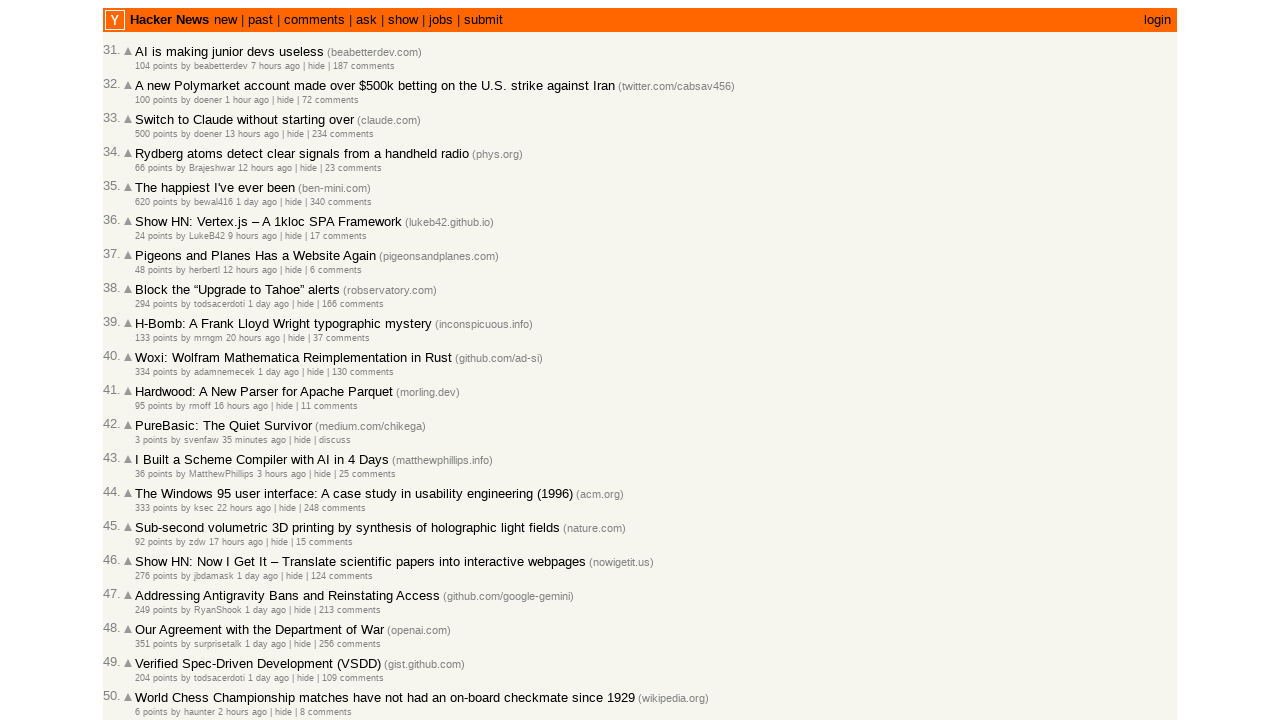

Waited for new content to load after first pagination
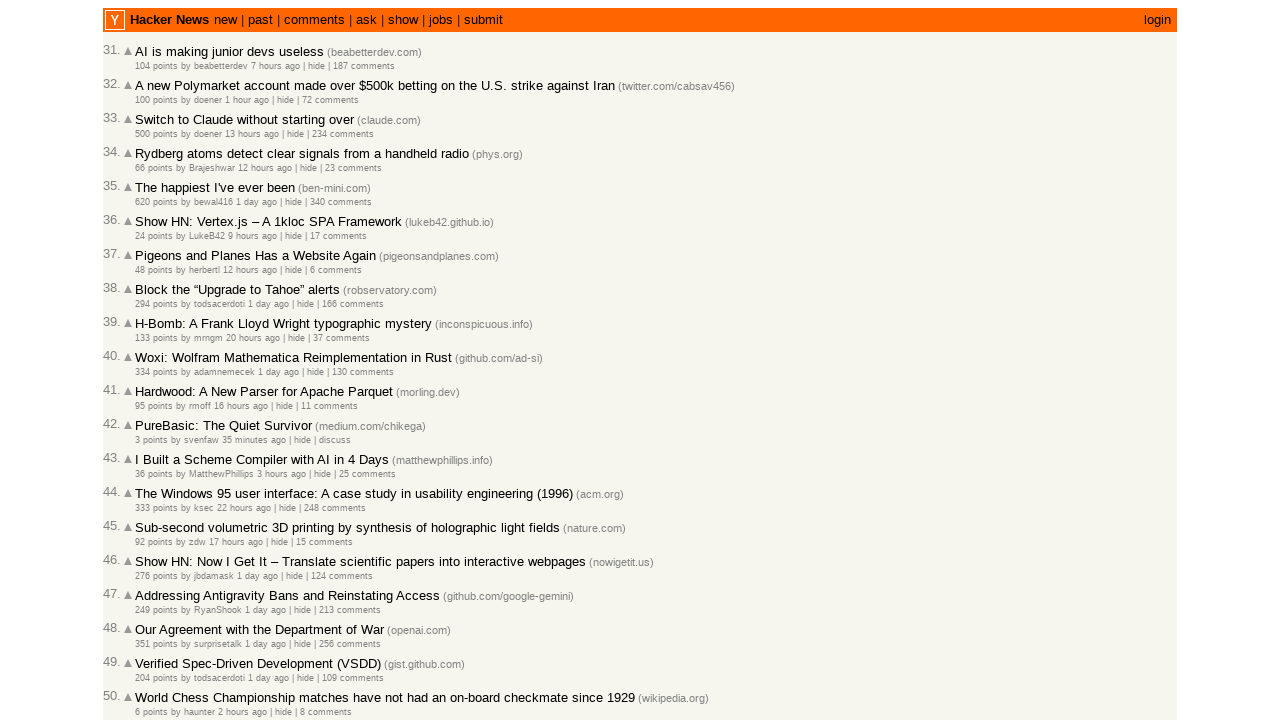

Clicked 'More' link for second time to continue pagination at (149, 616) on a.morelink
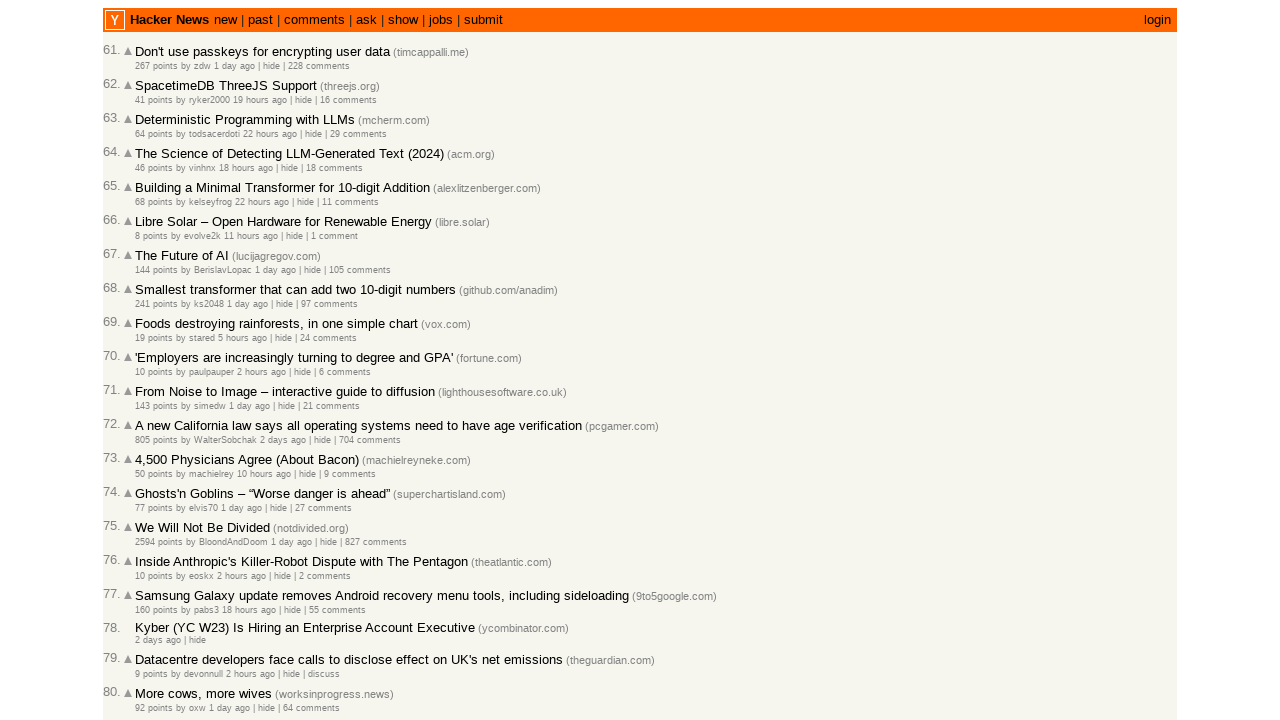

Waited for additional content to load after second pagination
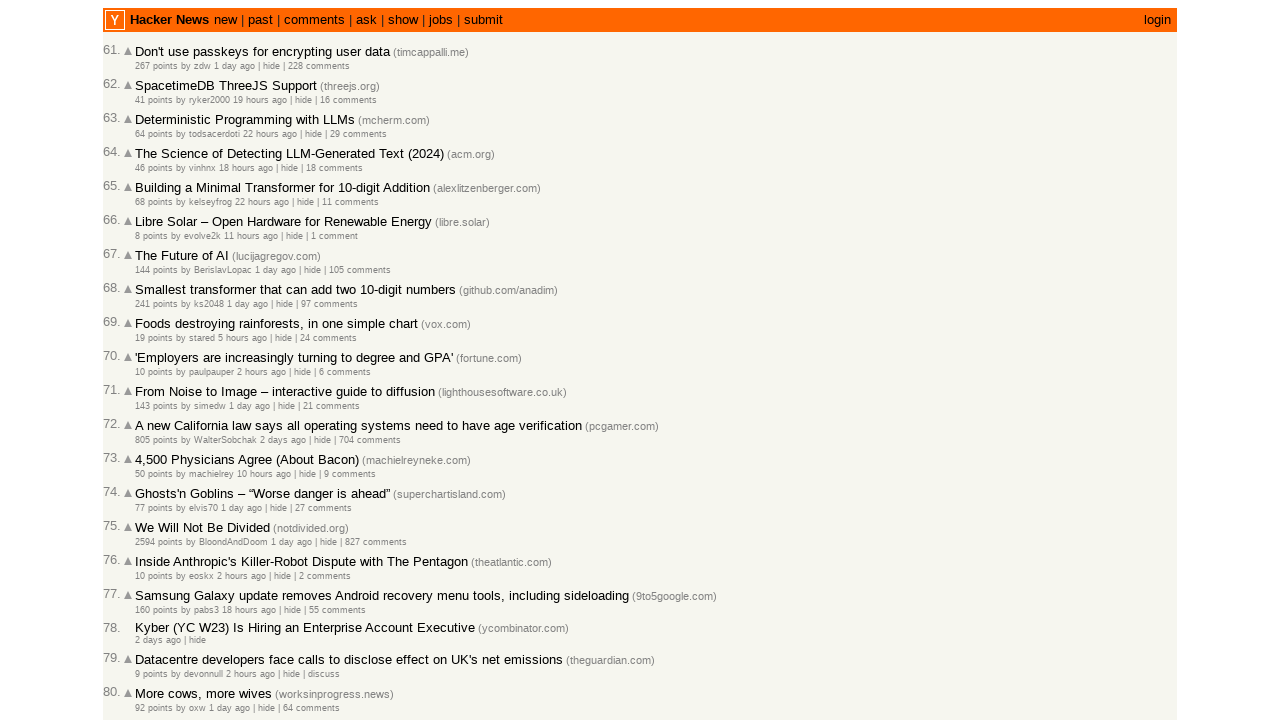

Clicked 'More' link for third time to demonstrate pagination flow at (149, 616) on a.morelink
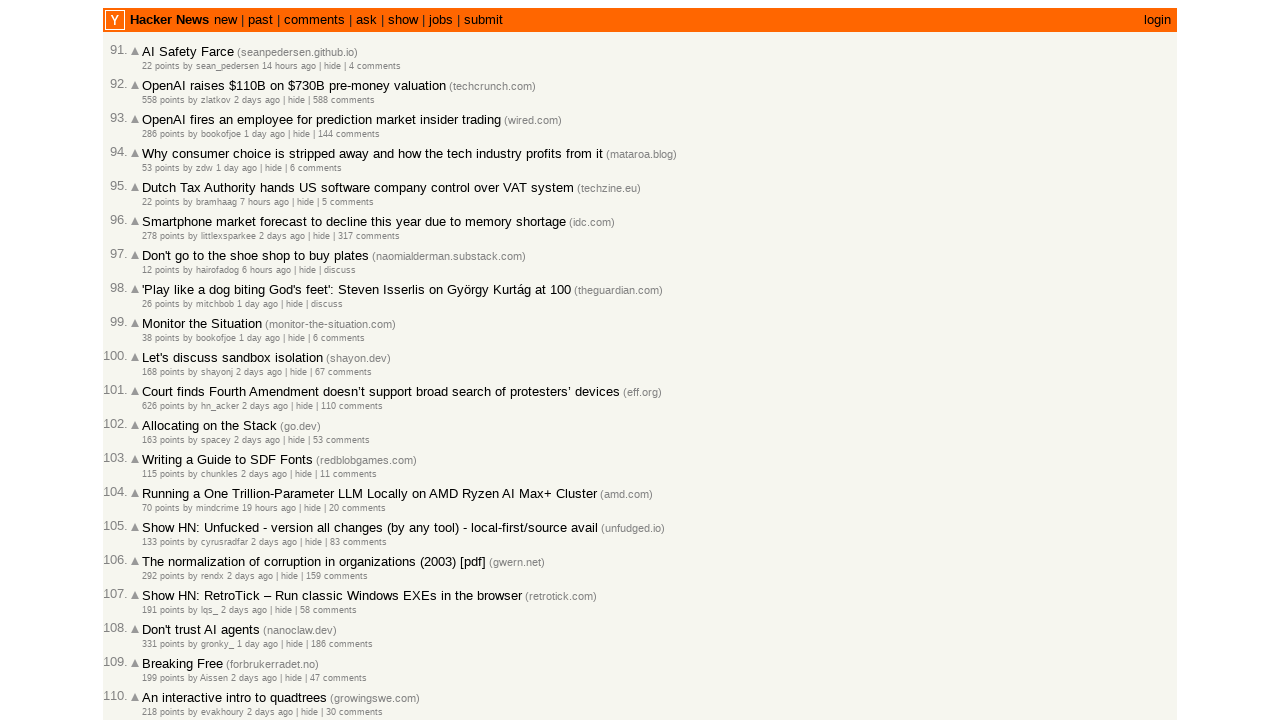

Waited for final batch of content to load after third pagination
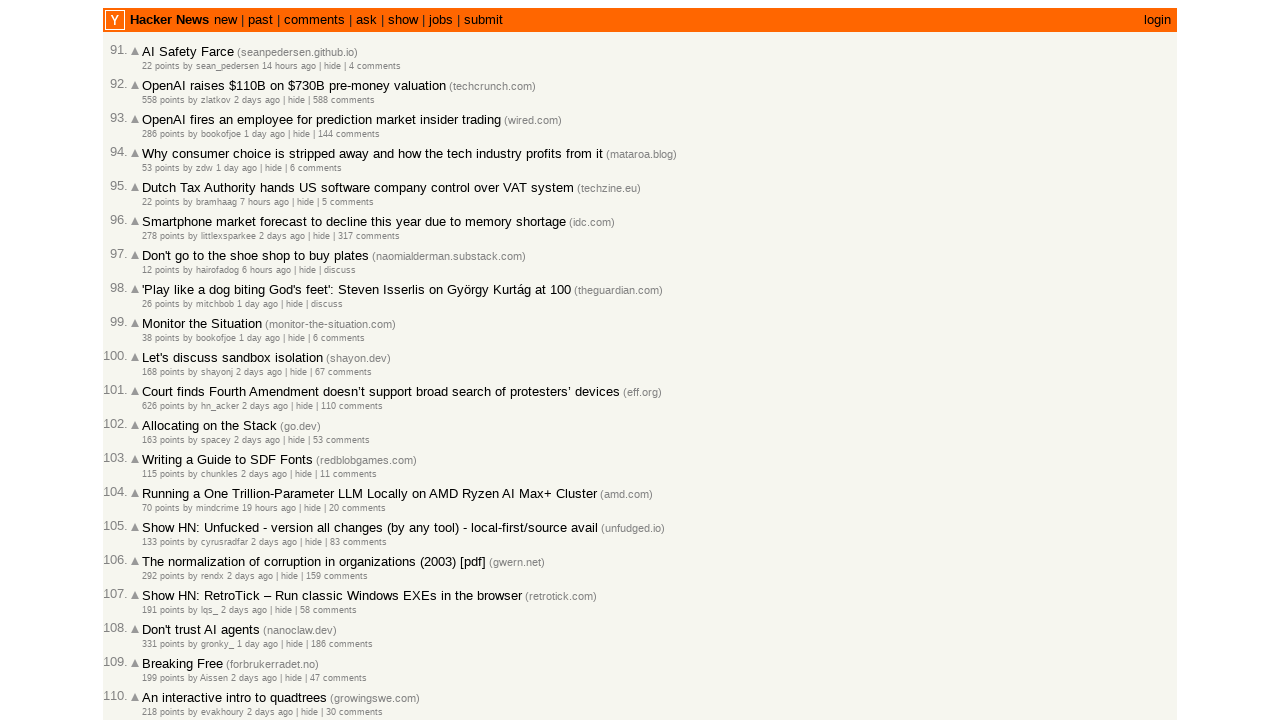

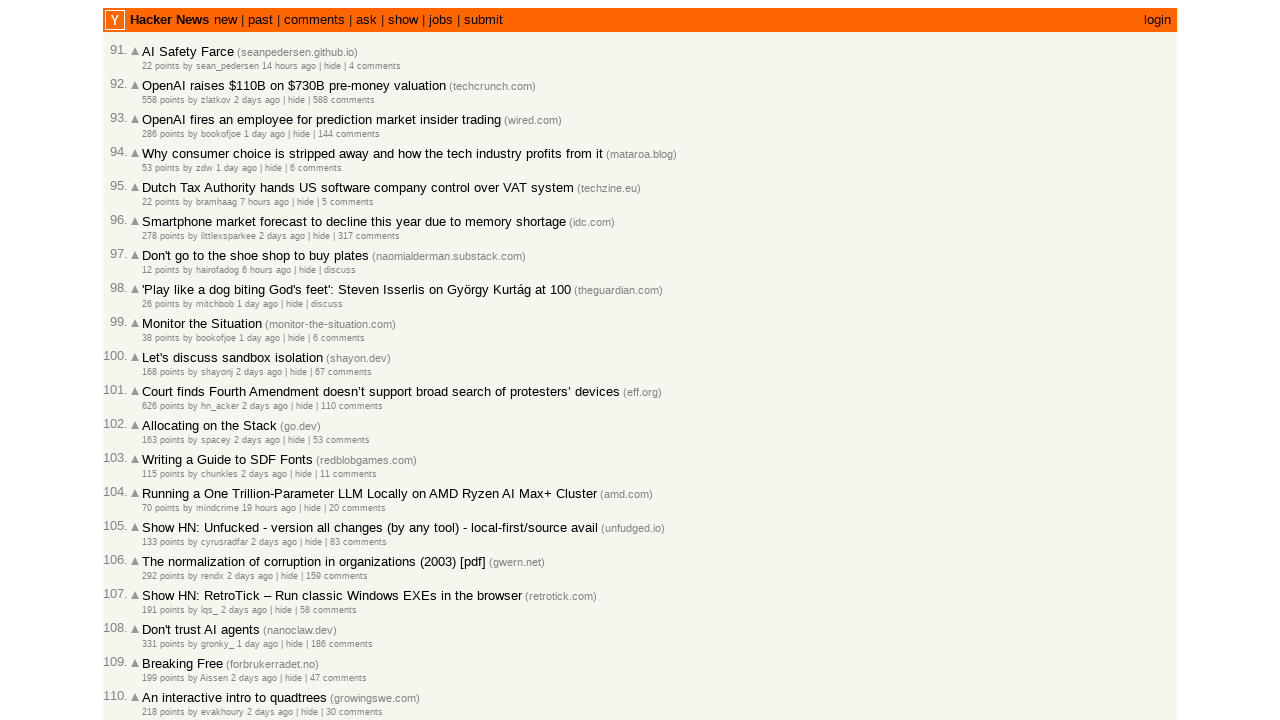